Tests static dropdown selection functionality by selecting currency options using different methods - by index, visible text, and value

Starting URL: https://rahulshettyacademy.com/dropdownsPractise/

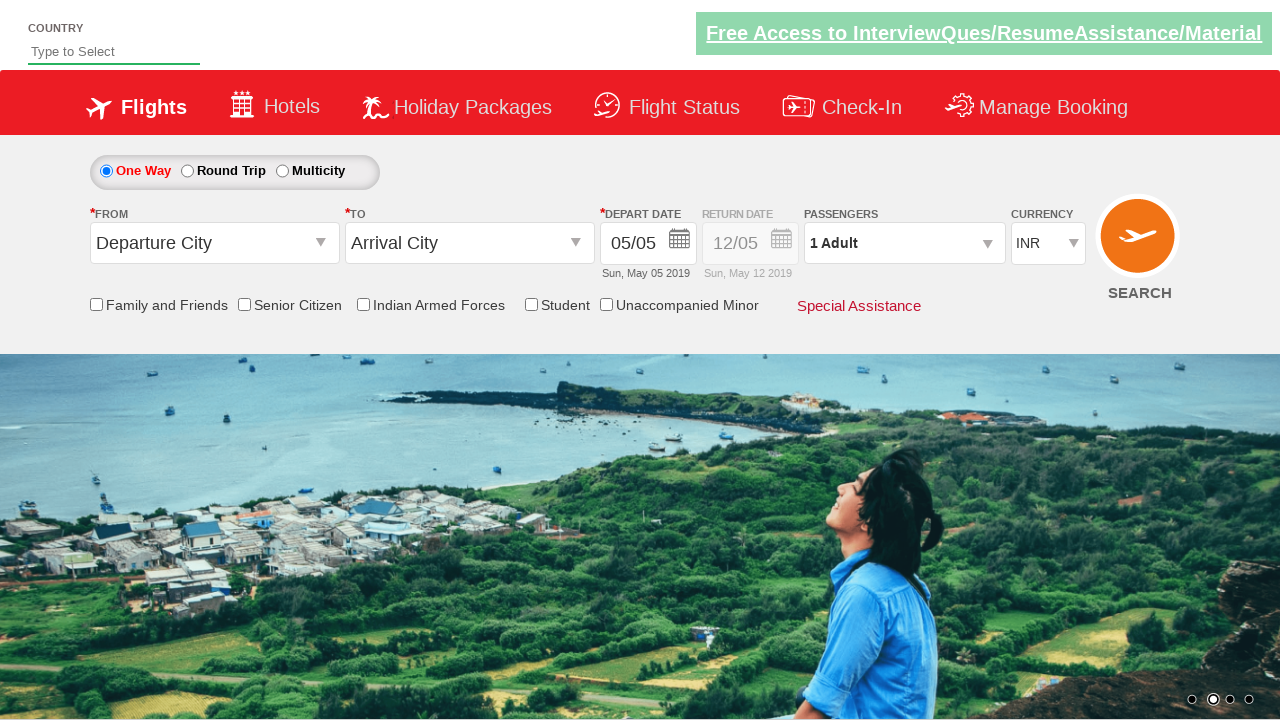

Located currency dropdown element
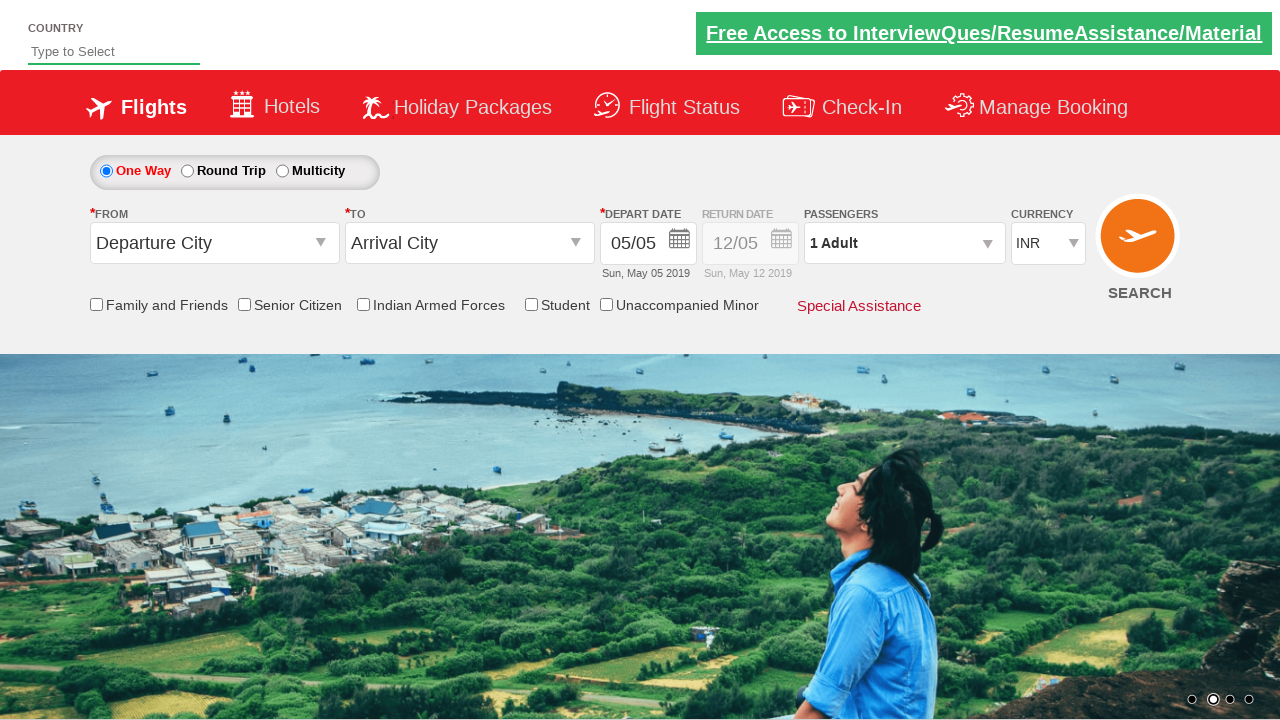

Selected currency option by index 2 on #ctl00_mainContent_DropDownListCurrency
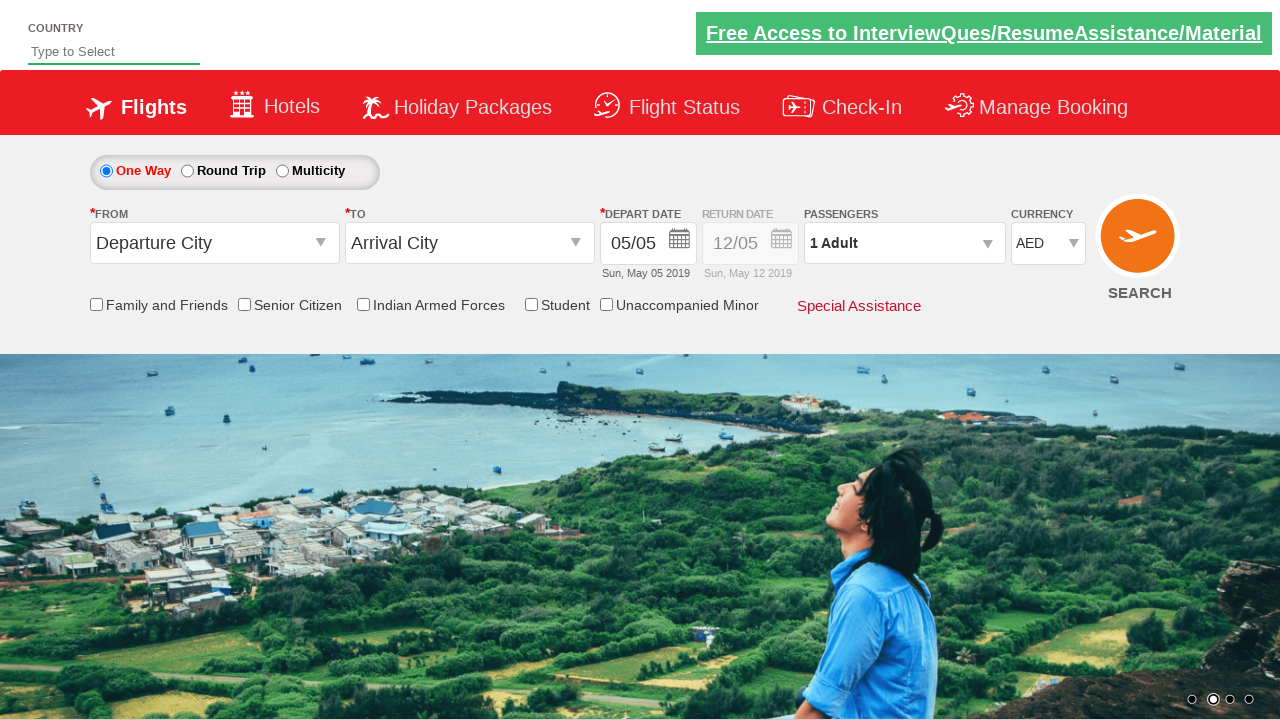

Selected currency option by visible text 'USD' on #ctl00_mainContent_DropDownListCurrency
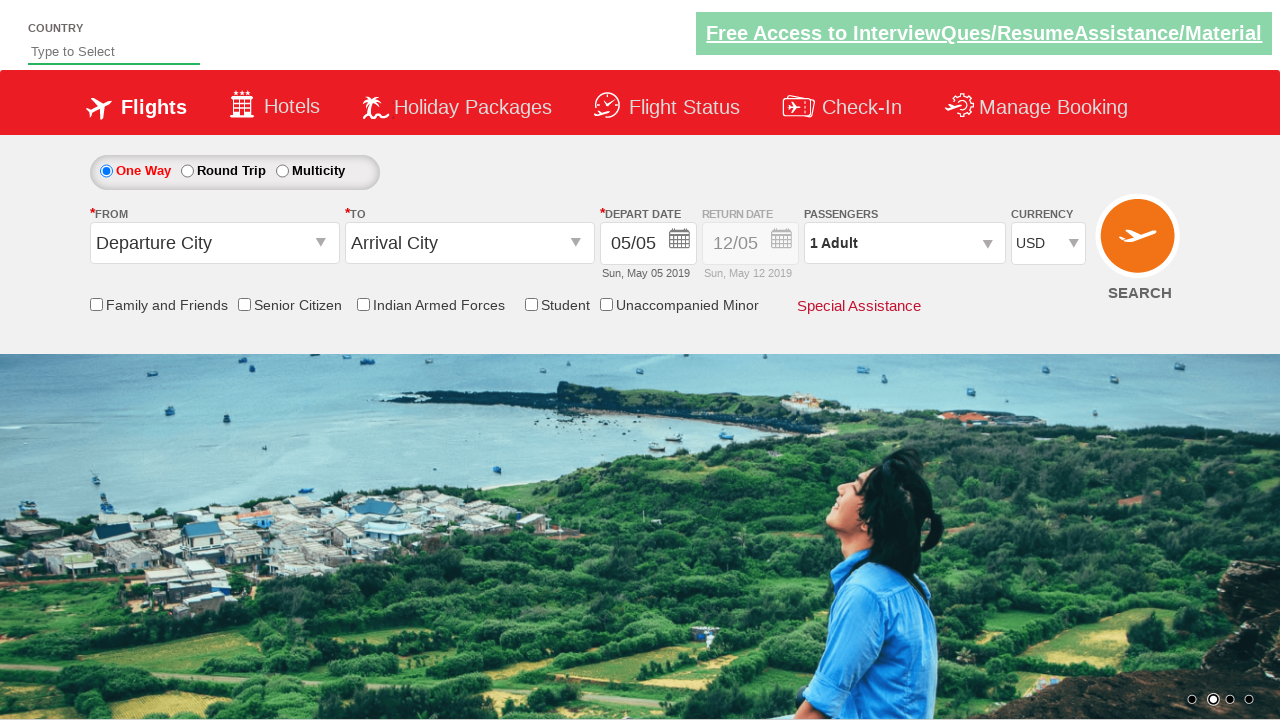

Selected currency option by value 'INR' on #ctl00_mainContent_DropDownListCurrency
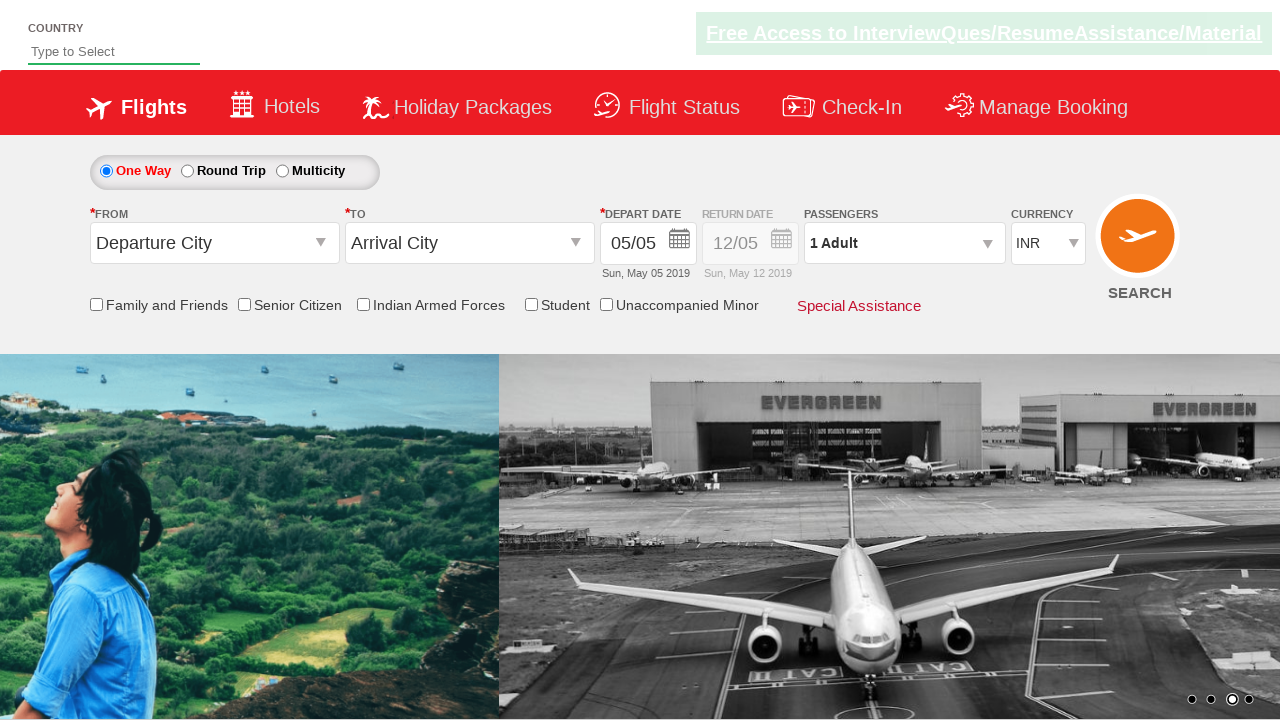

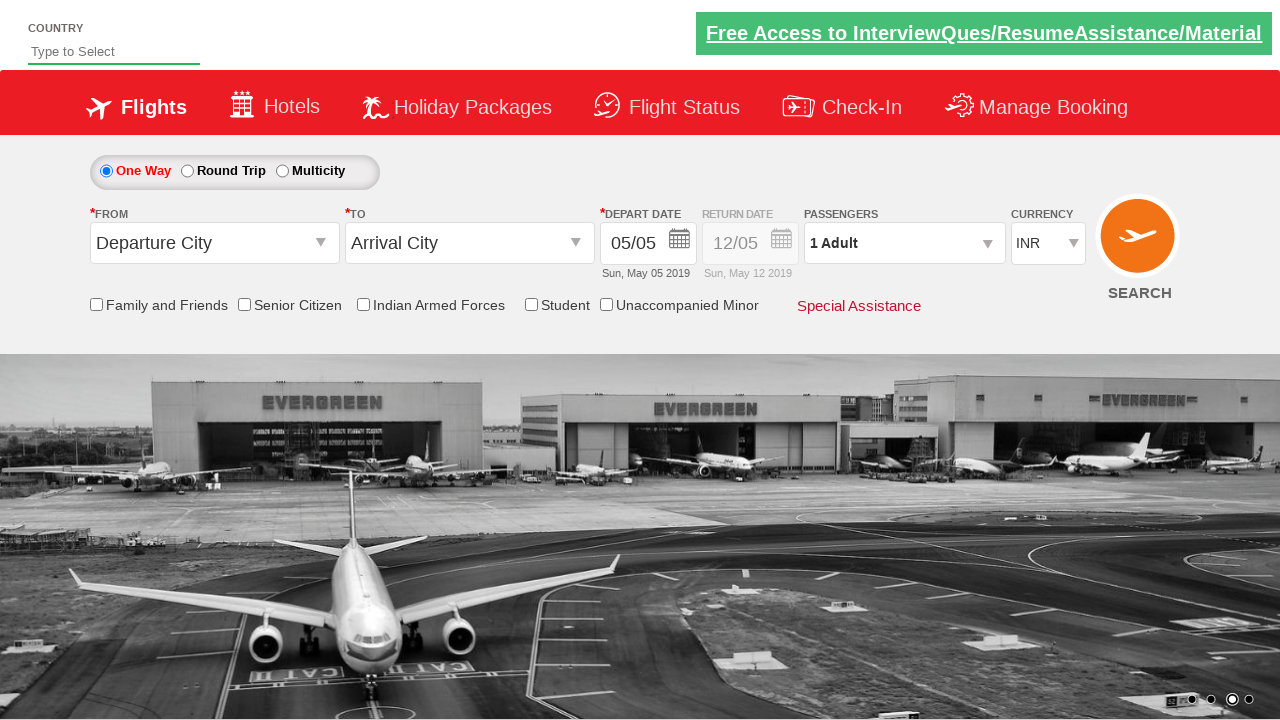